Tests OFAC sanctions search by entering a vendor name in the search form and submitting the search to check for matches in the sanctions database.

Starting URL: https://sanctionssearch.ofac.treas.gov/

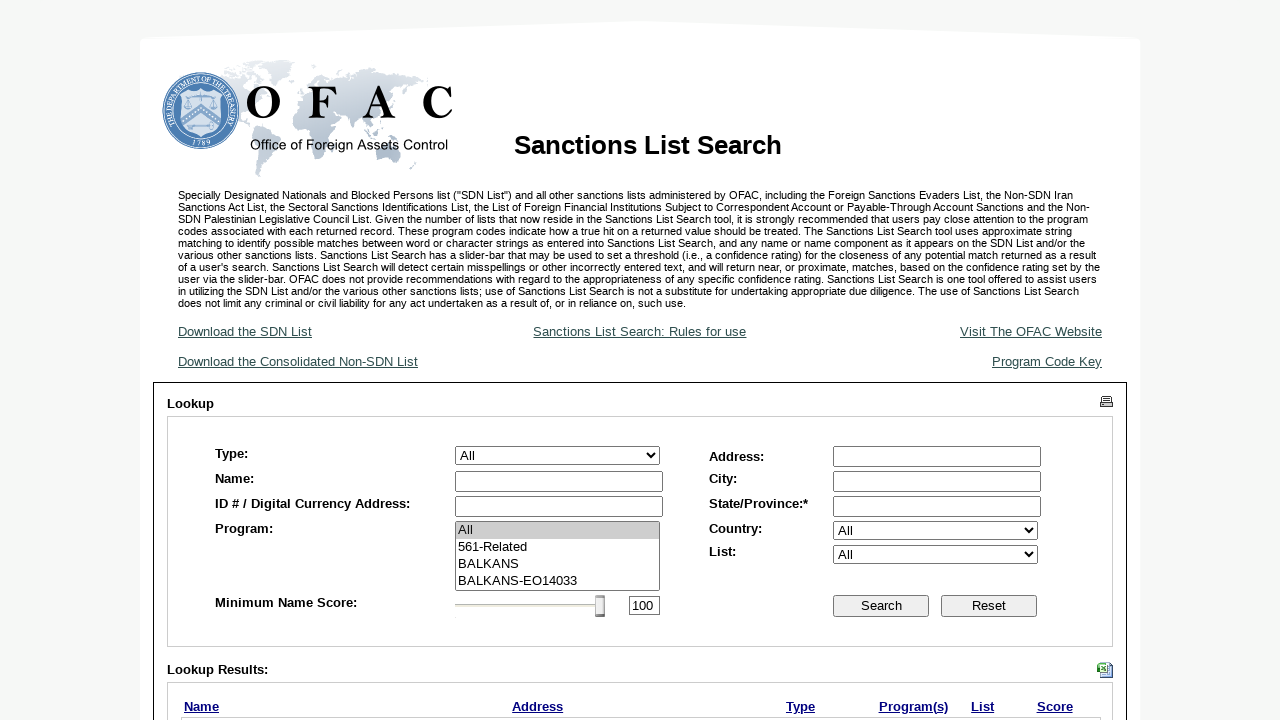

Filled vendor name 'Acme Corporation' in the last name search field on #ctl00_MainContent_txtLastName
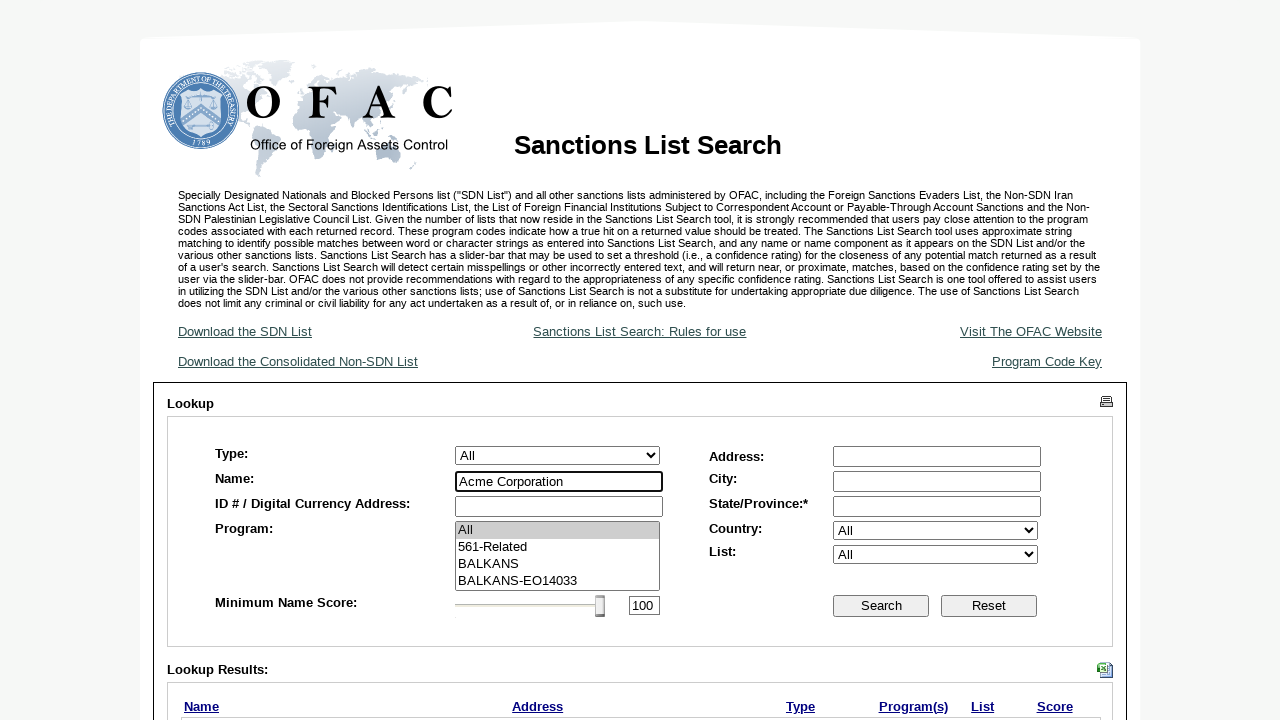

Clicked the OFAC sanctions search button at (881, 606) on #ctl00_MainContent_btnSearch
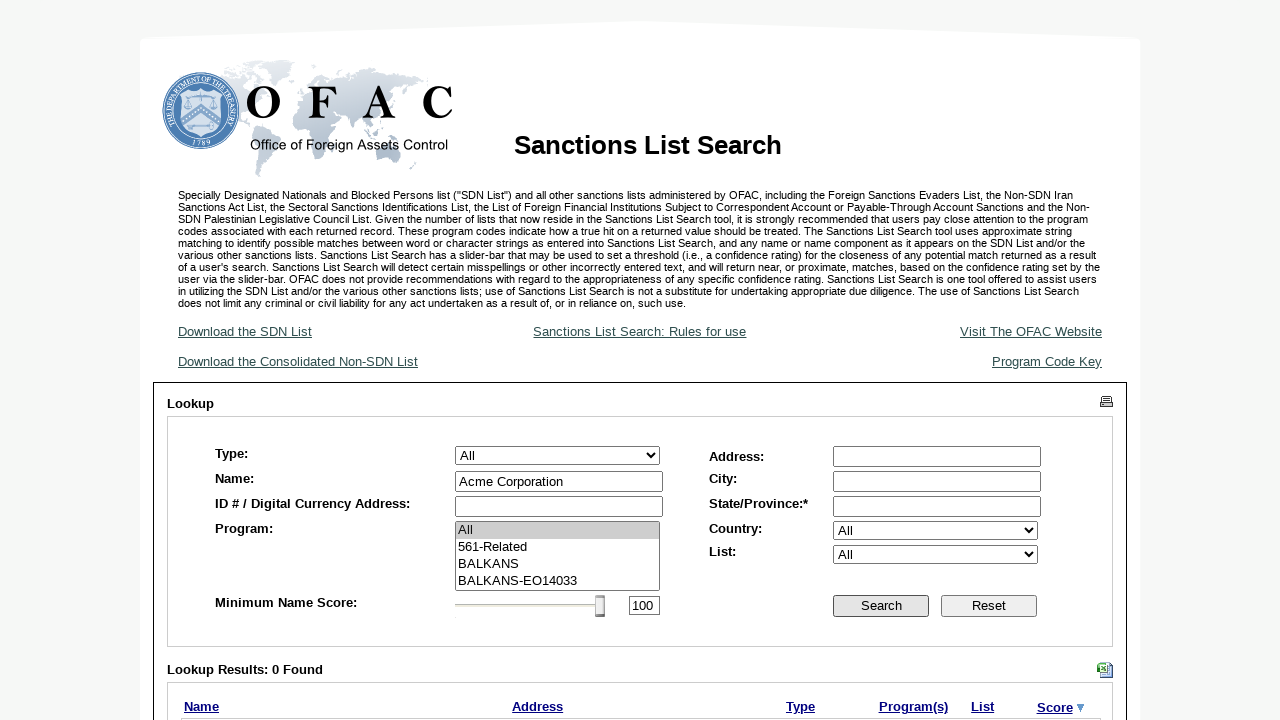

OFAC sanctions search results loaded
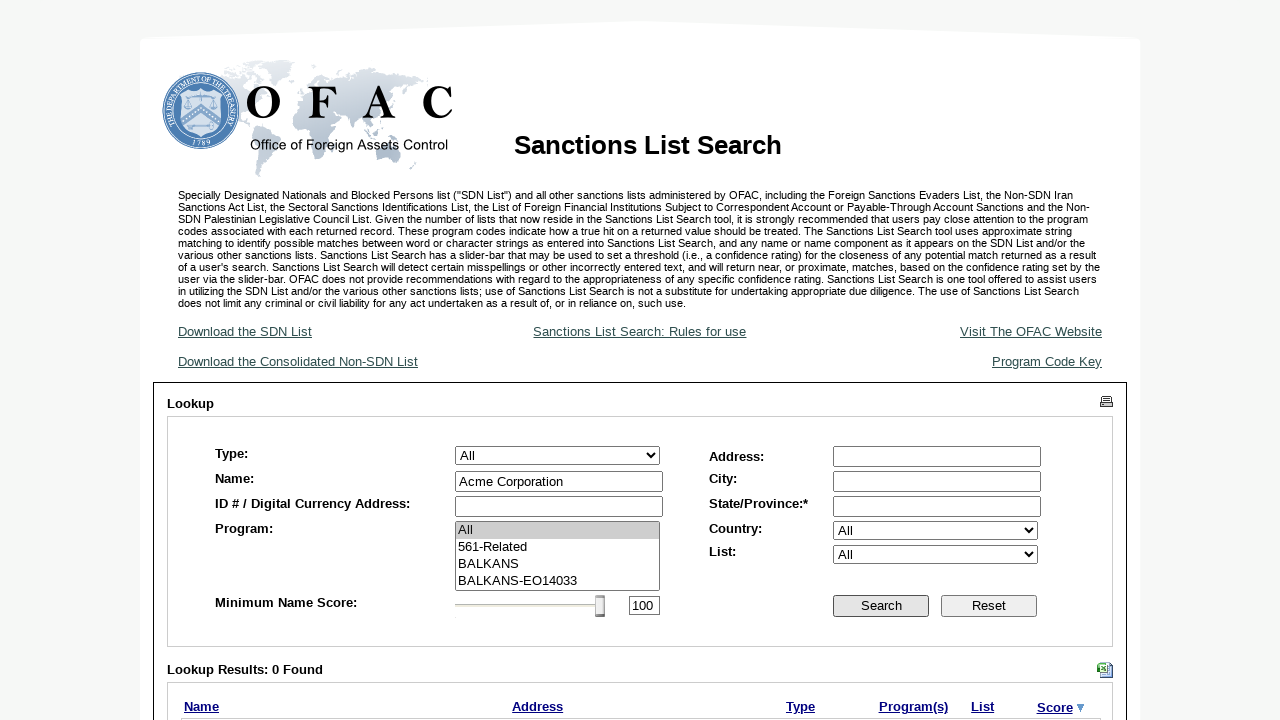

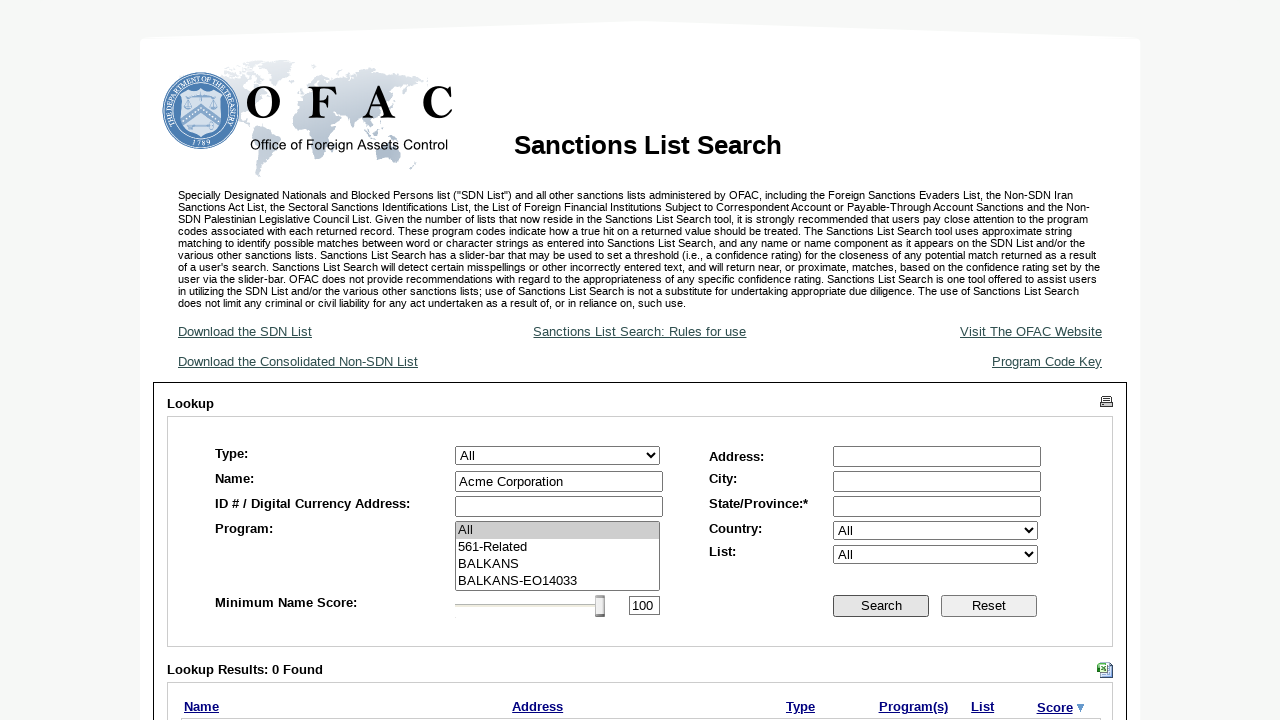